Navigates to an Angular demo application and clicks on the library navigation button to access the library section.

Starting URL: https://rahulshettyacademy.com/angularAppdemo/

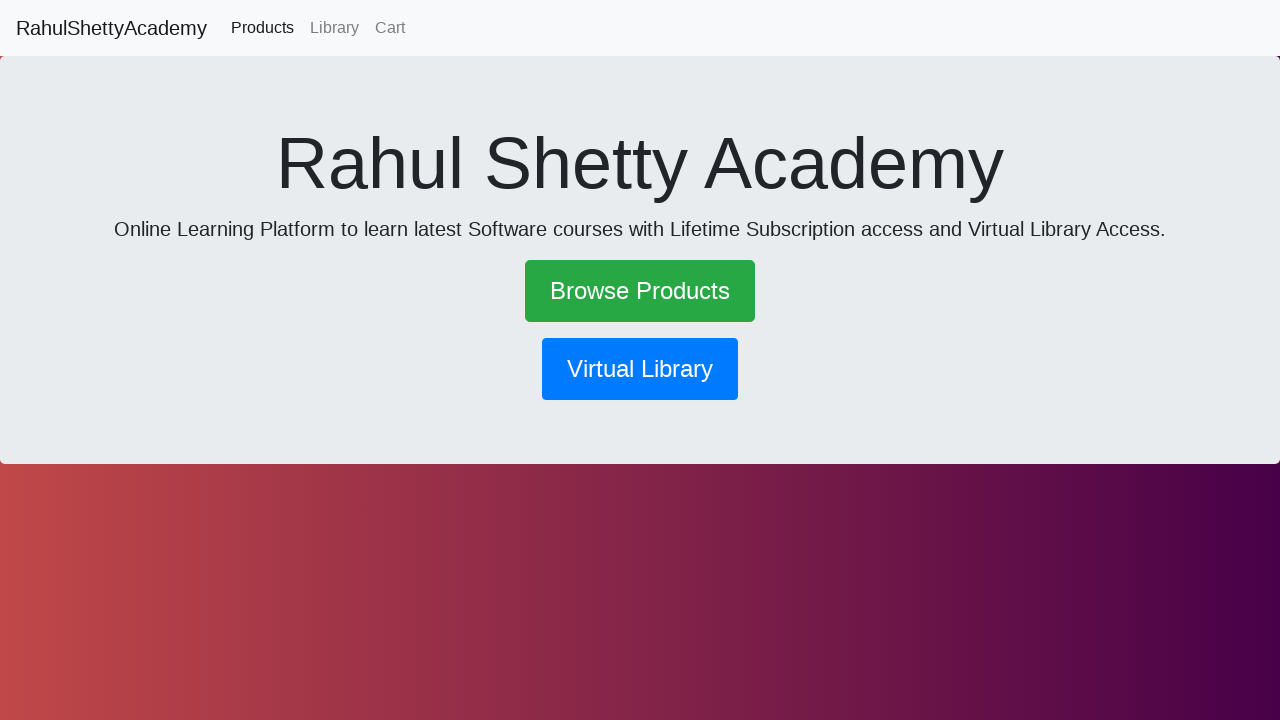

Clicked library navigation button at (640, 369) on button[routerlink='/library']
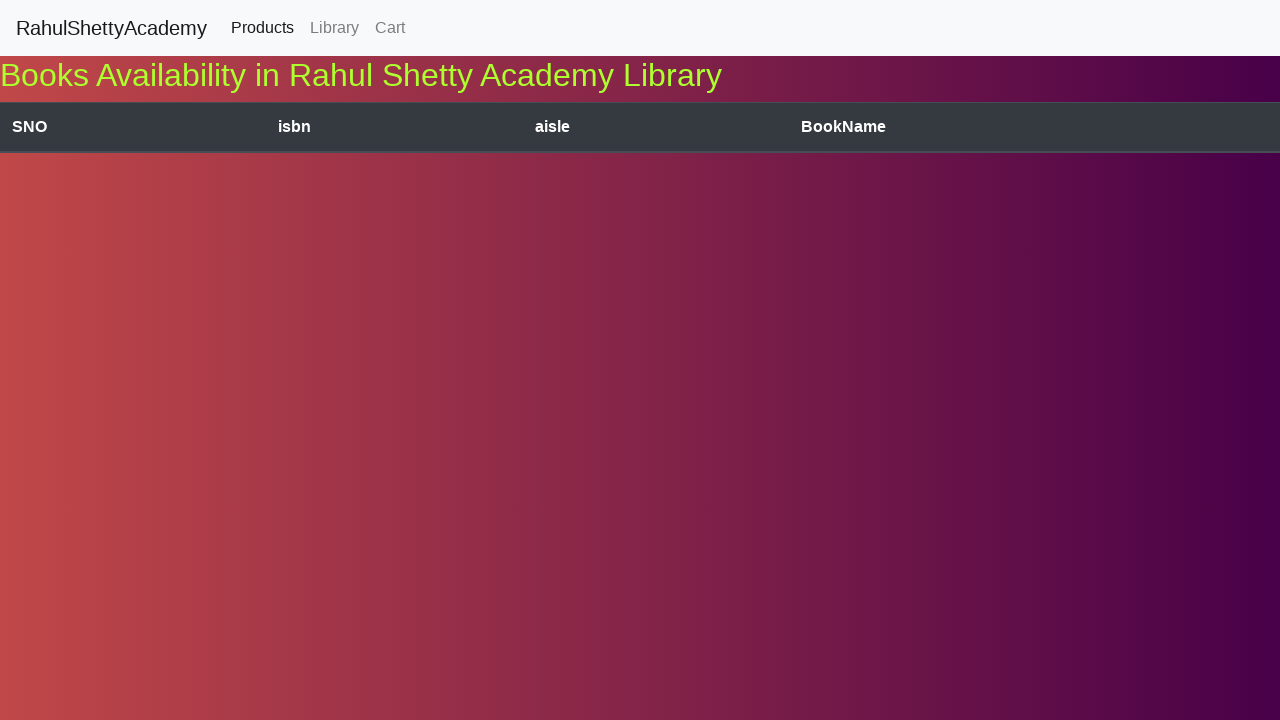

Waited for network to become idle after navigating to library section
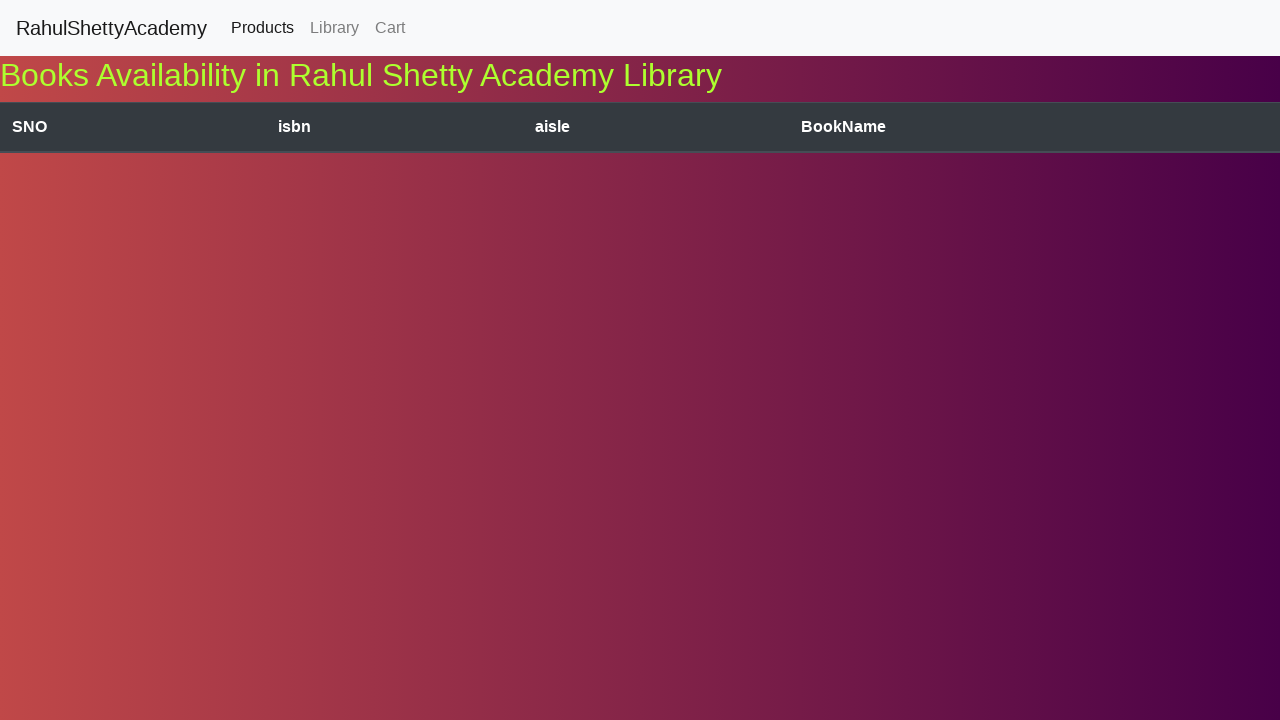

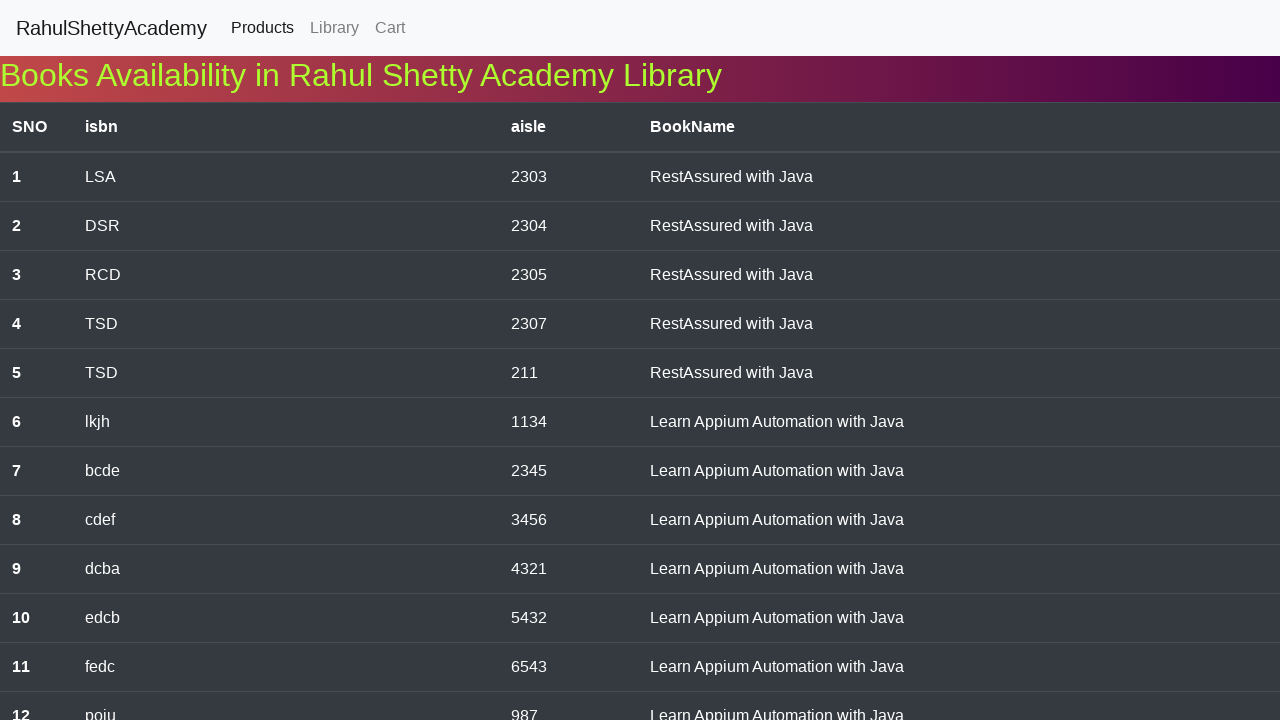